Tests clicking a link that opens a new window, switching to it, verifying content, then closing it

Starting URL: https://the-internet.herokuapp.com/windows

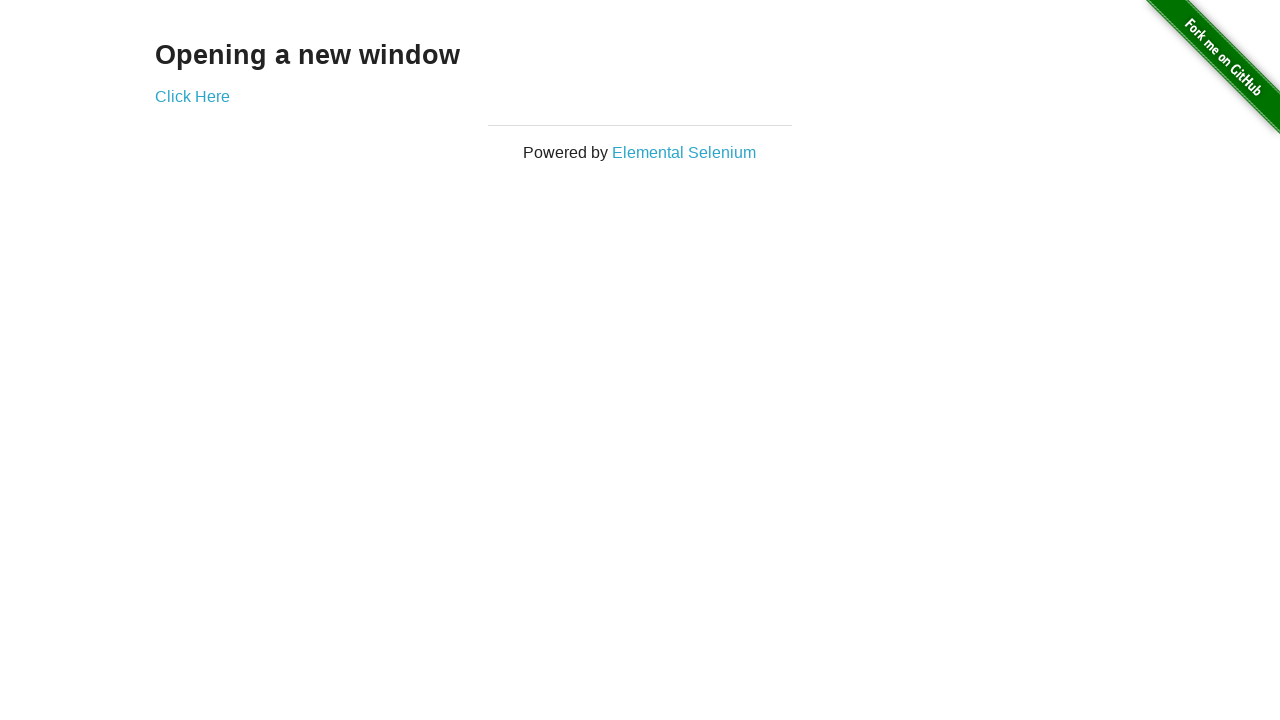

Clicked 'Click Here' link to open new window at (192, 96) on a:has-text('Click Here')
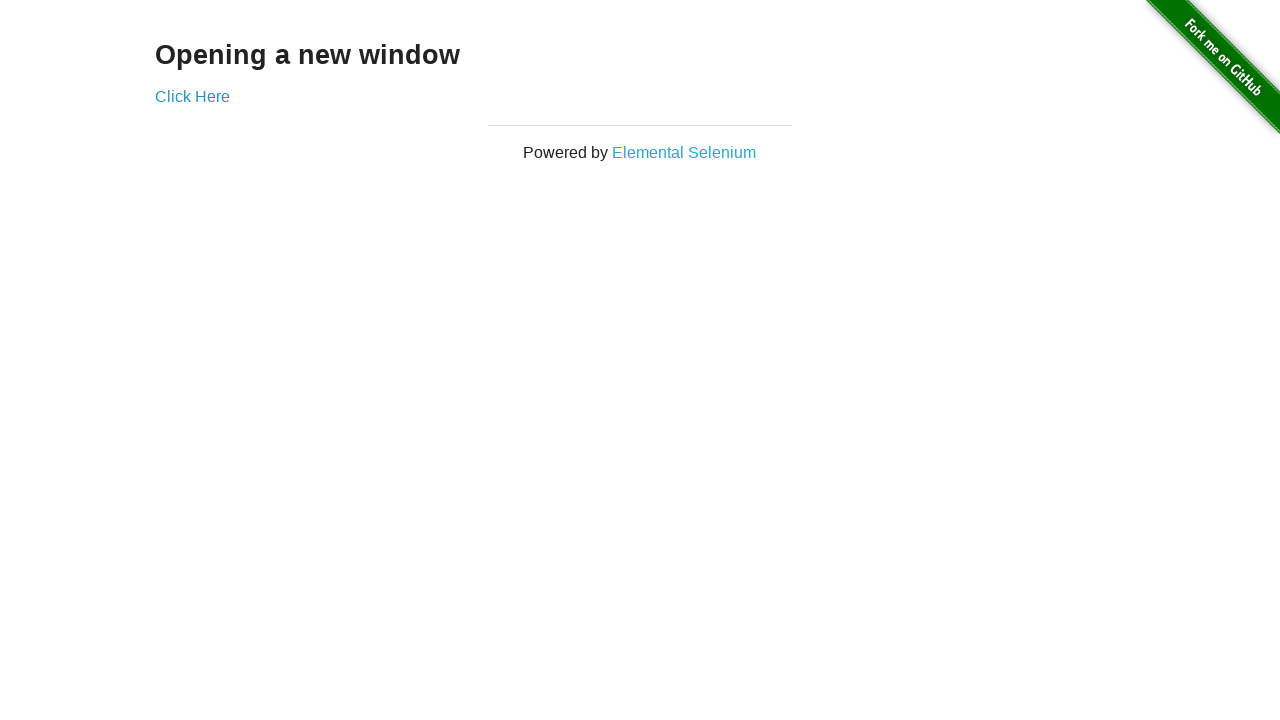

New window/page opened
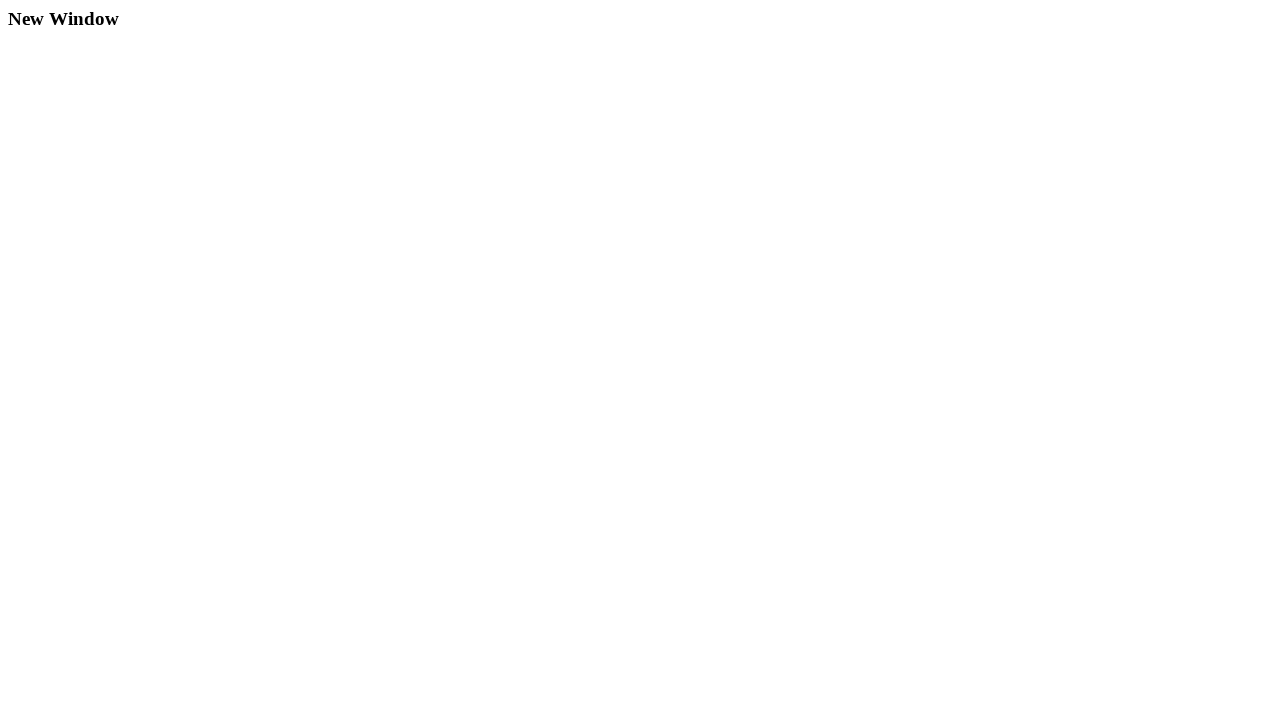

New window URL loaded: https://the-internet.herokuapp.com/windows/new
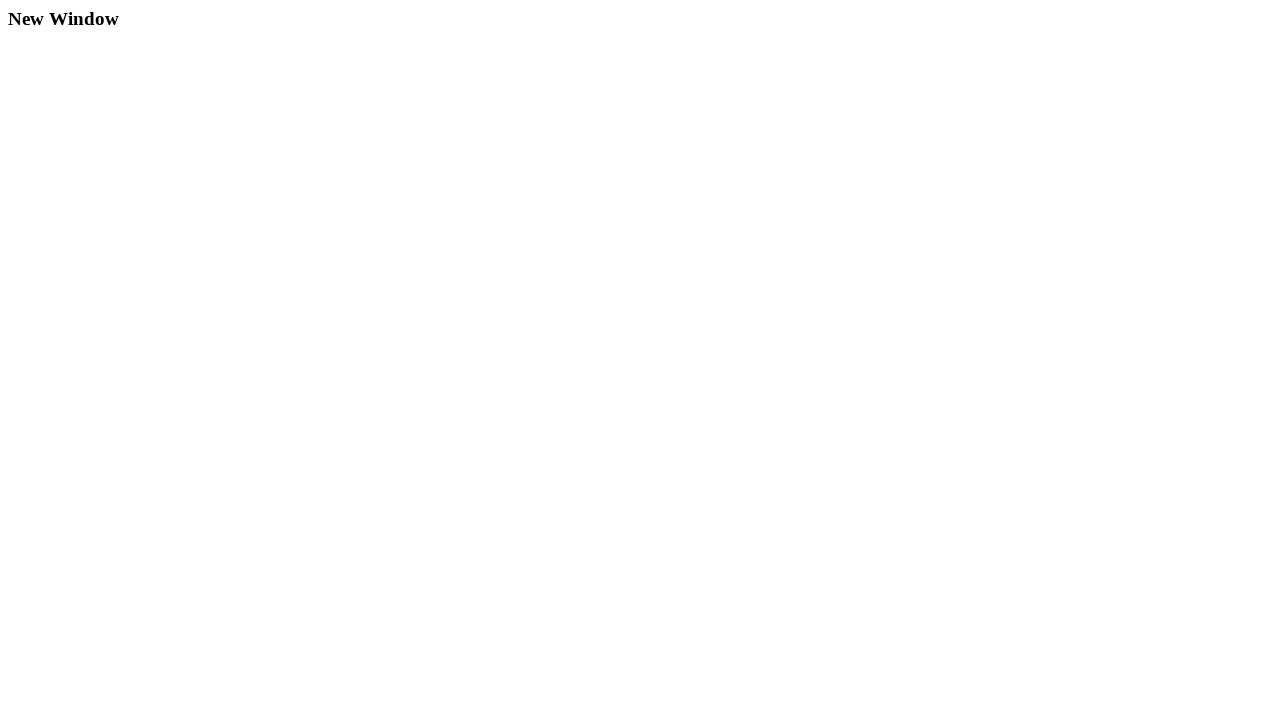

Verified new window URL is correct
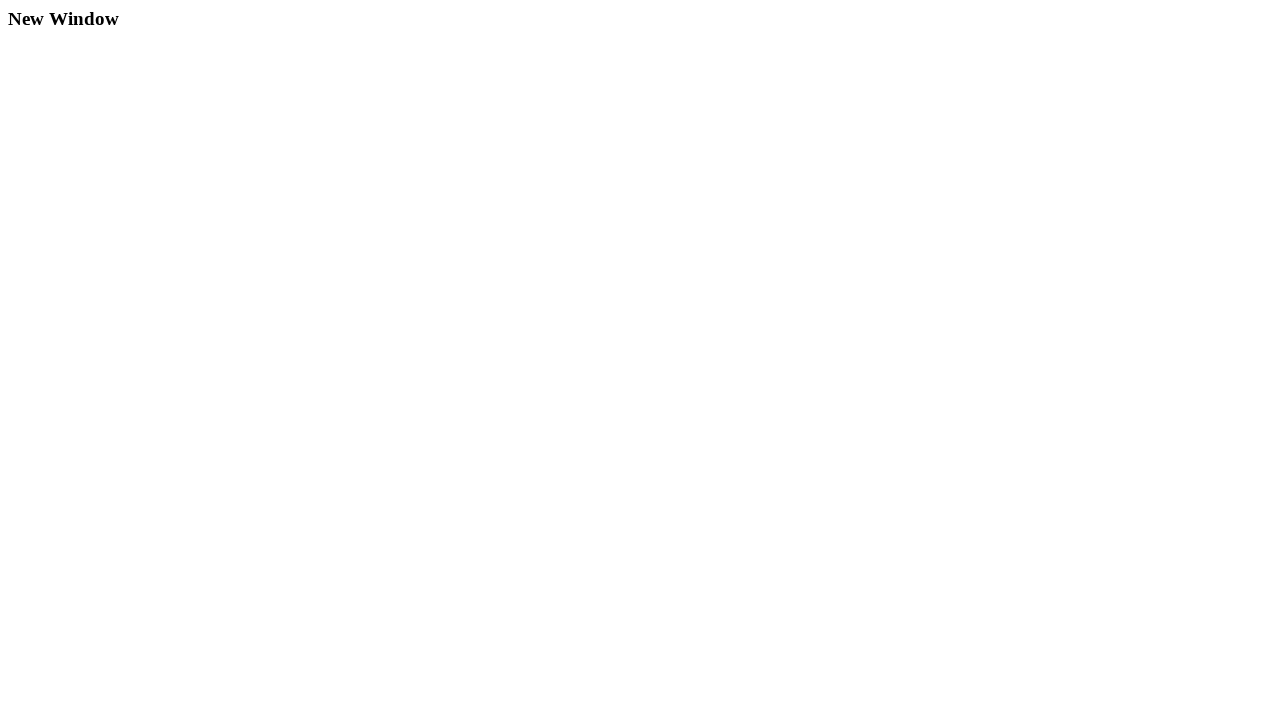

Verified new window title text is 'New Window'
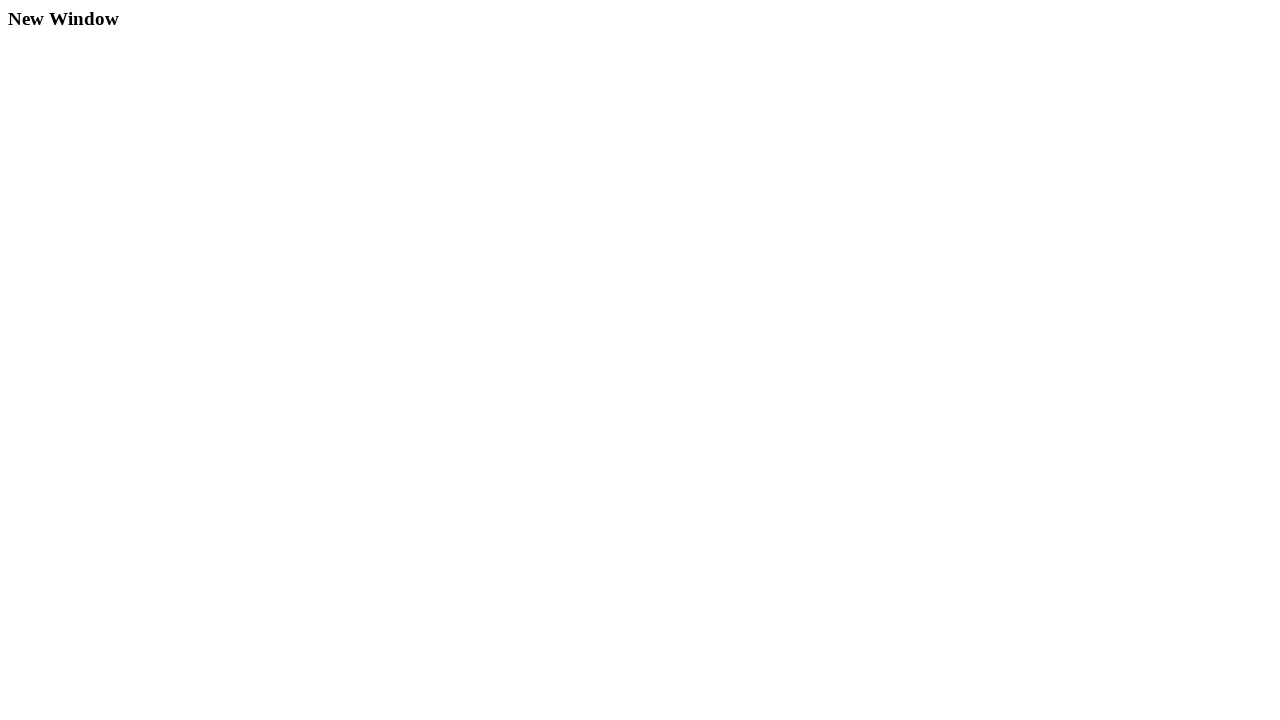

Closed the new window
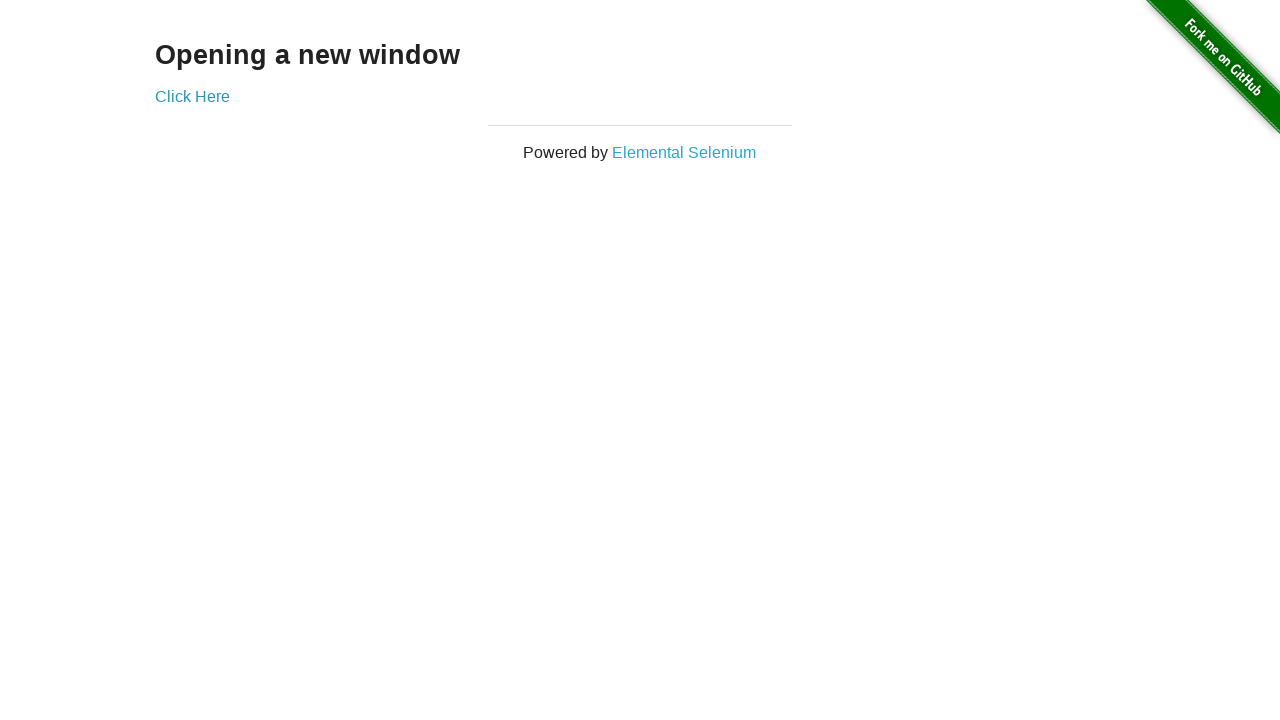

Verified original page URL is still correct
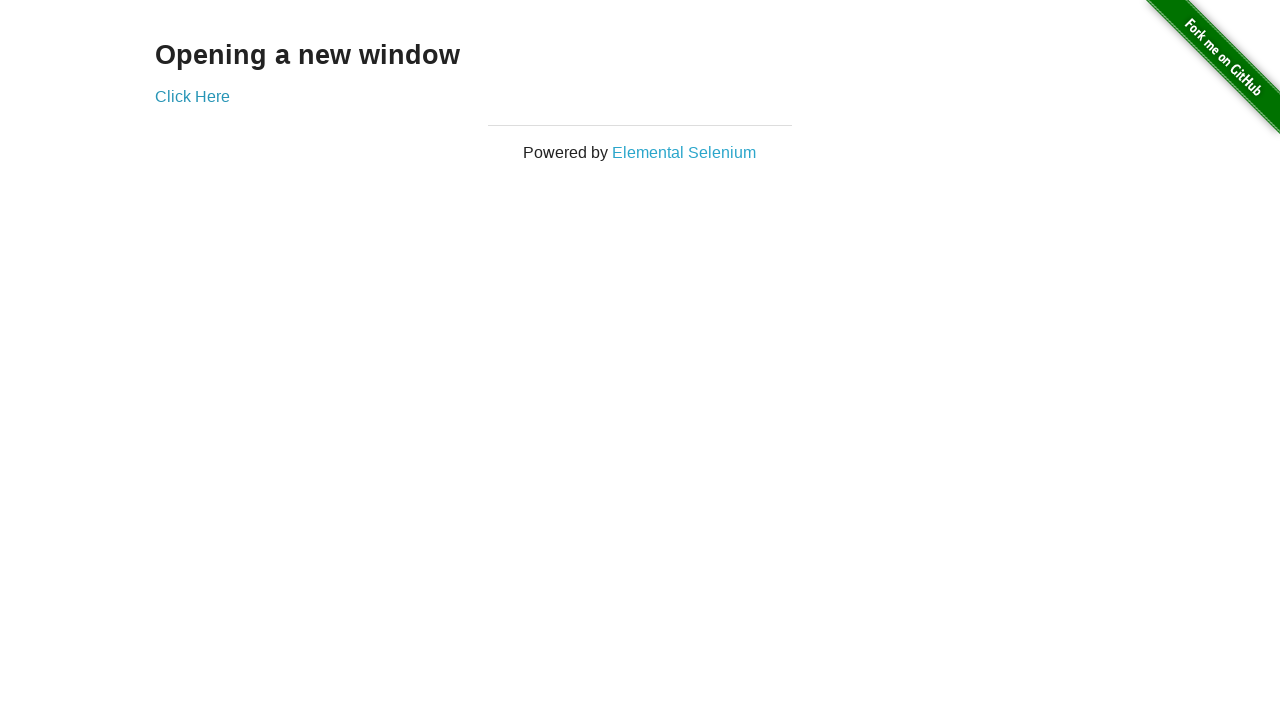

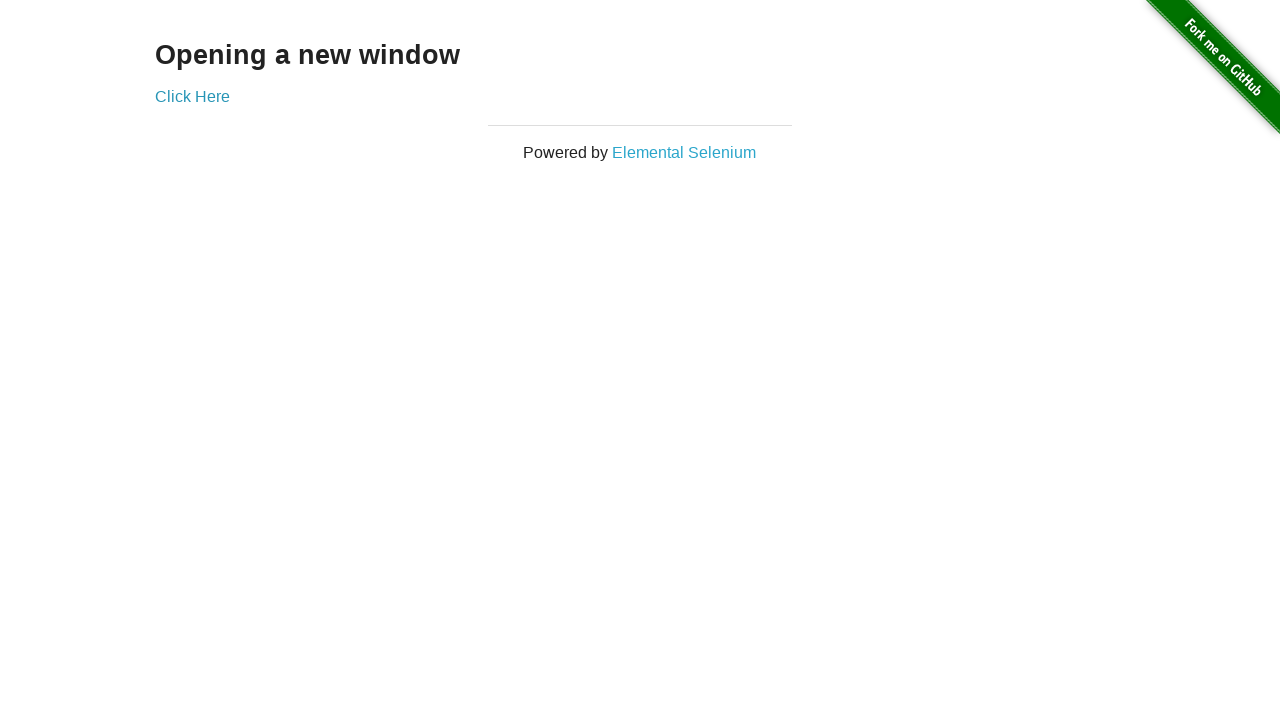